Tests clicking a link that opens in a new tab, then switches to the new tab and verifies the URL is the homepage

Starting URL: https://demoqa.com/links

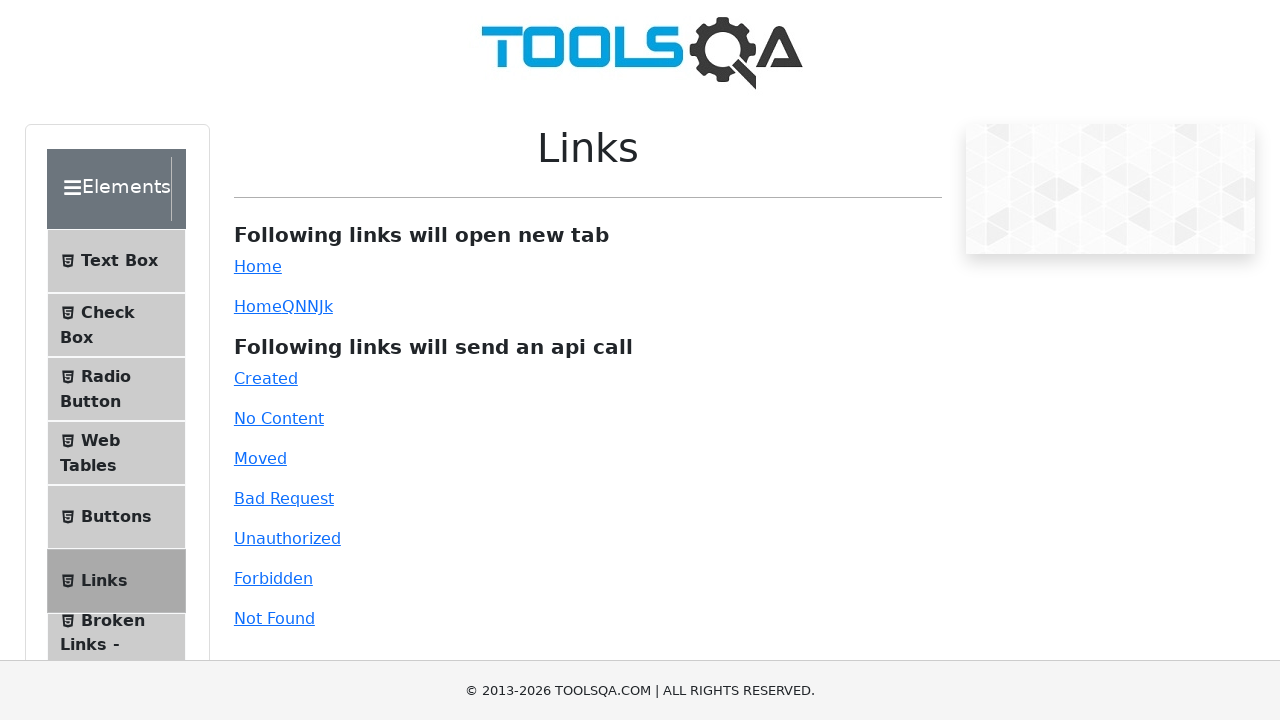

Scrolled down 1000px to make Home link visible
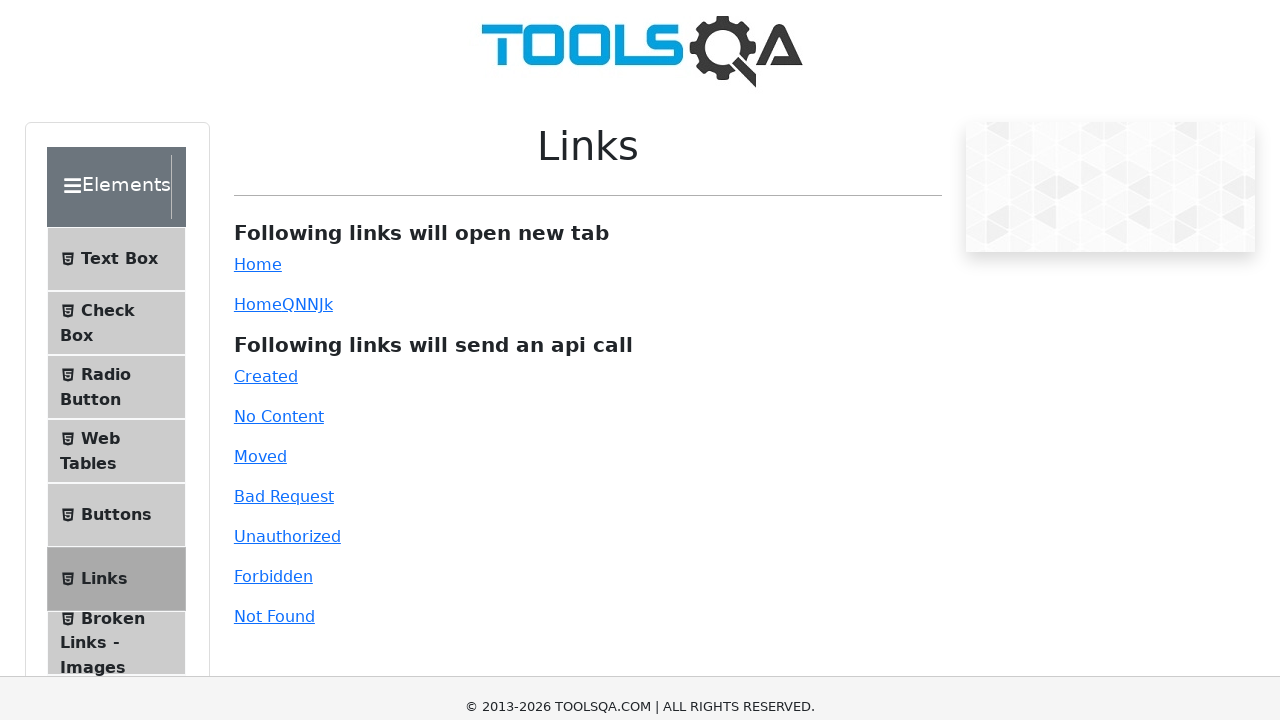

Clicked Home link which opened in a new tab at (258, 10) on #simpleLink
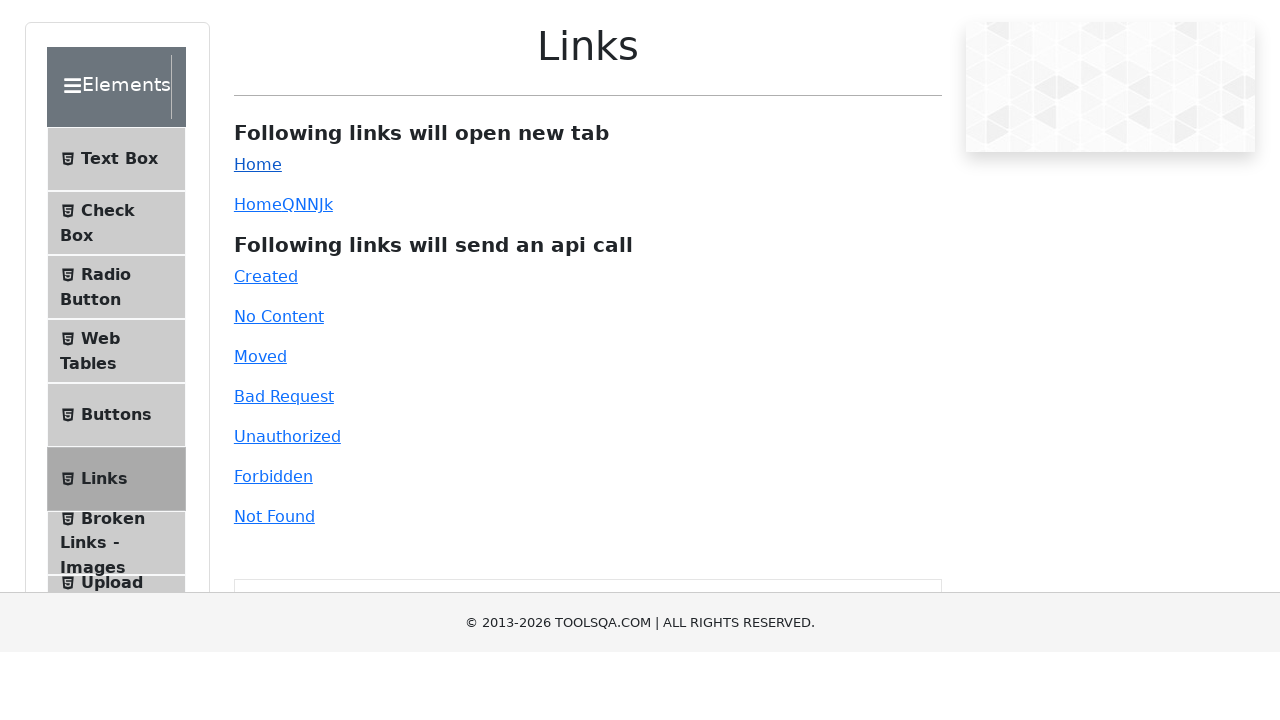

Switched to new tab and waited for page to load
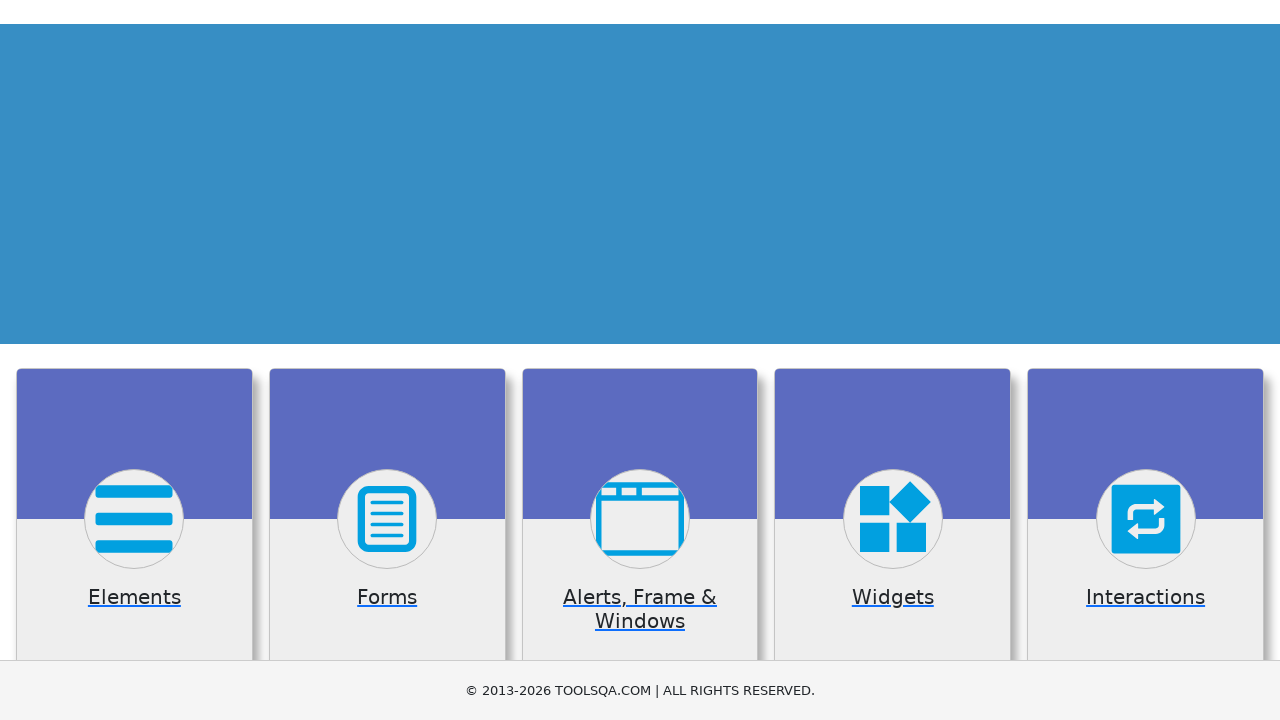

Verified new page URL is https://demoqa.com/ (homepage)
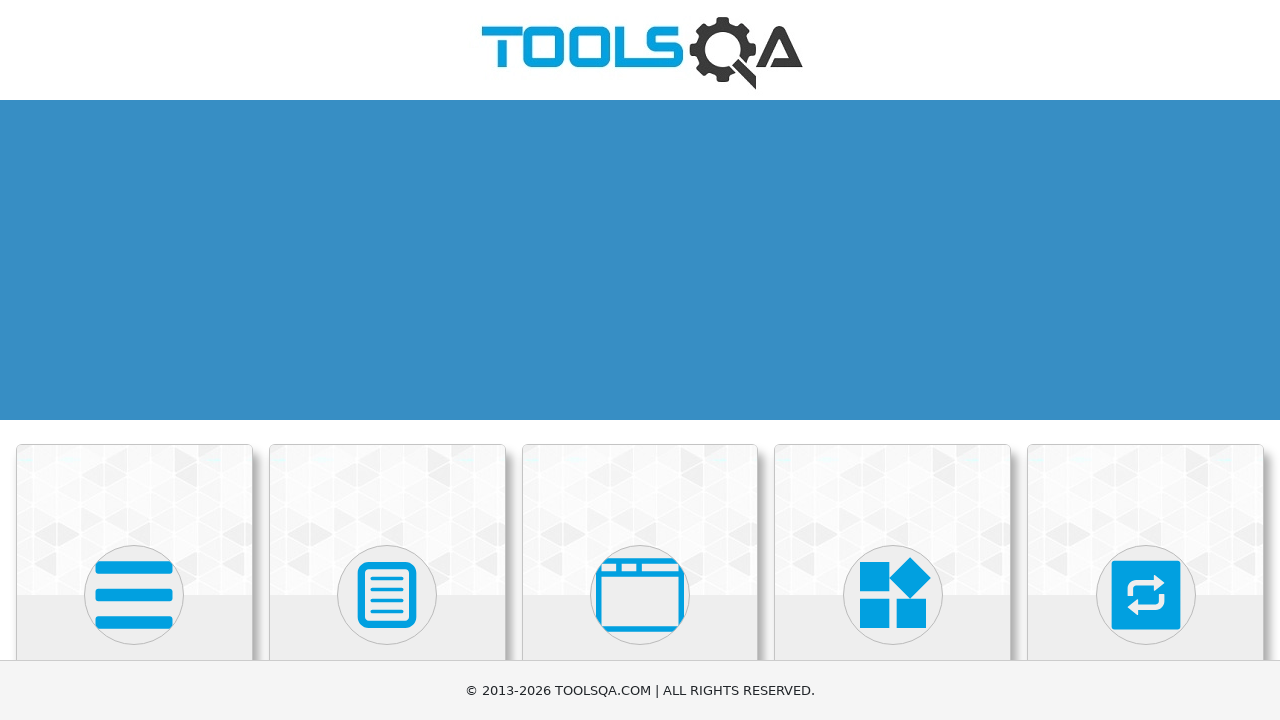

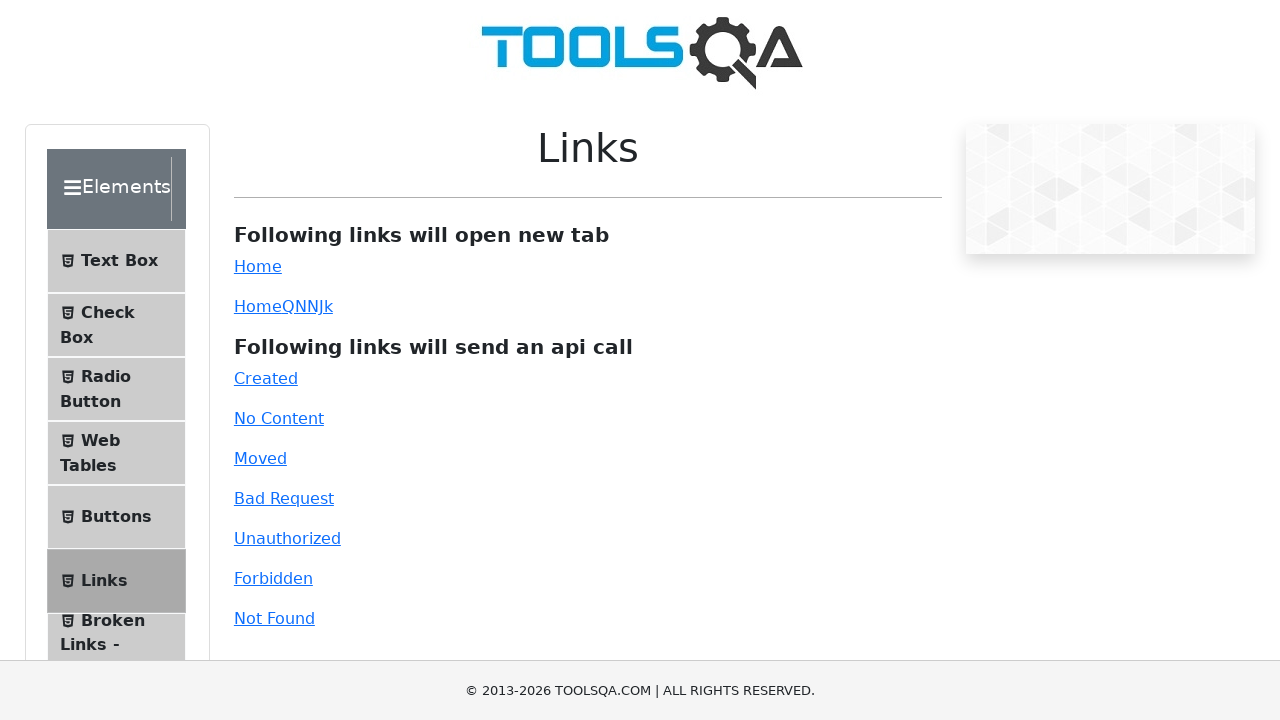